Tests JavaScript prompt alert functionality by navigating to the alerts section, triggering a prompt alert via button click, and accepting the alert dialog.

Starting URL: http://demo.automationtesting.in/Alerts.html

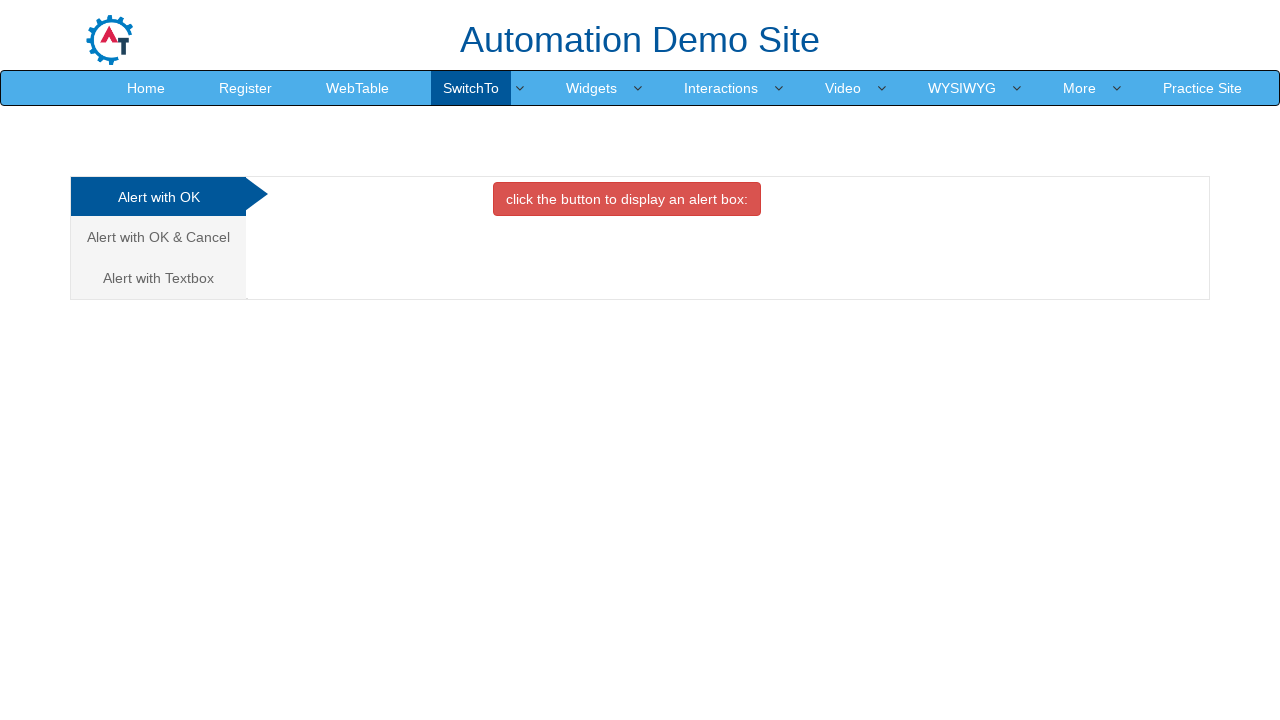

Clicked on the third analytics link to navigate to prompt alert section at (158, 278) on (//a[@class='analystic'])[3]
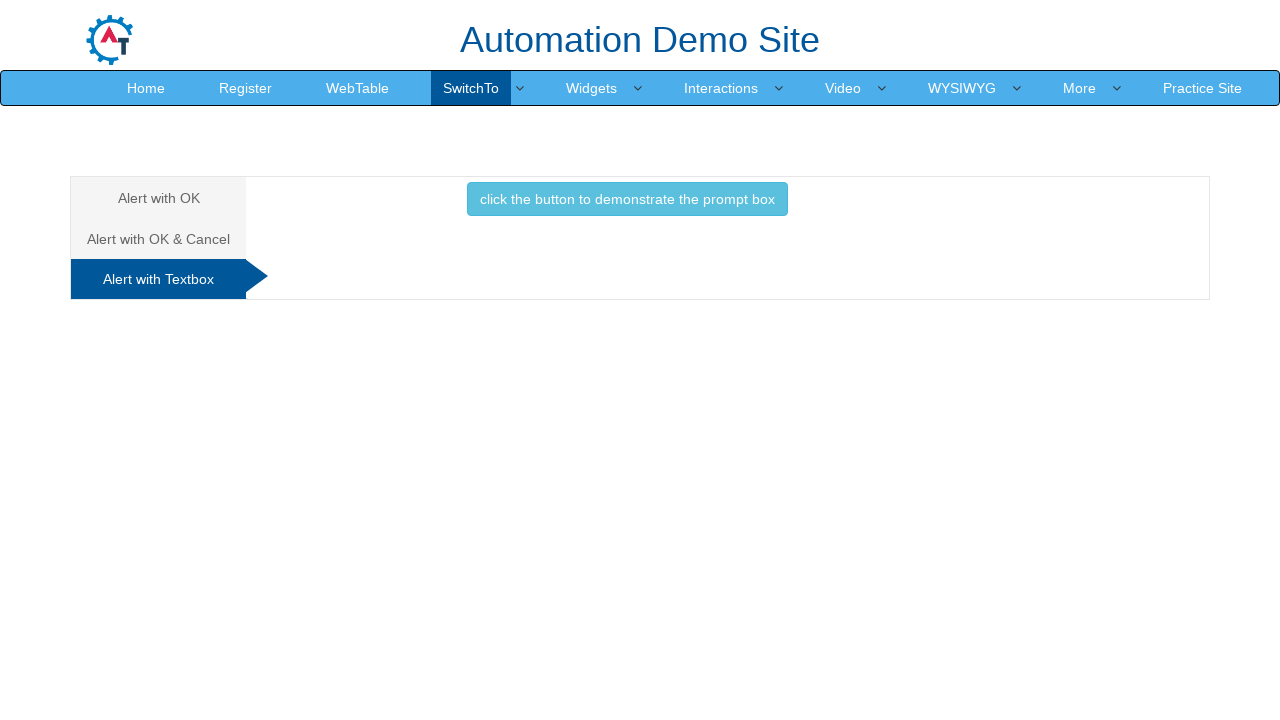

Clicked the button to trigger prompt alert dialog at (627, 199) on button[onclick='promptbox()']
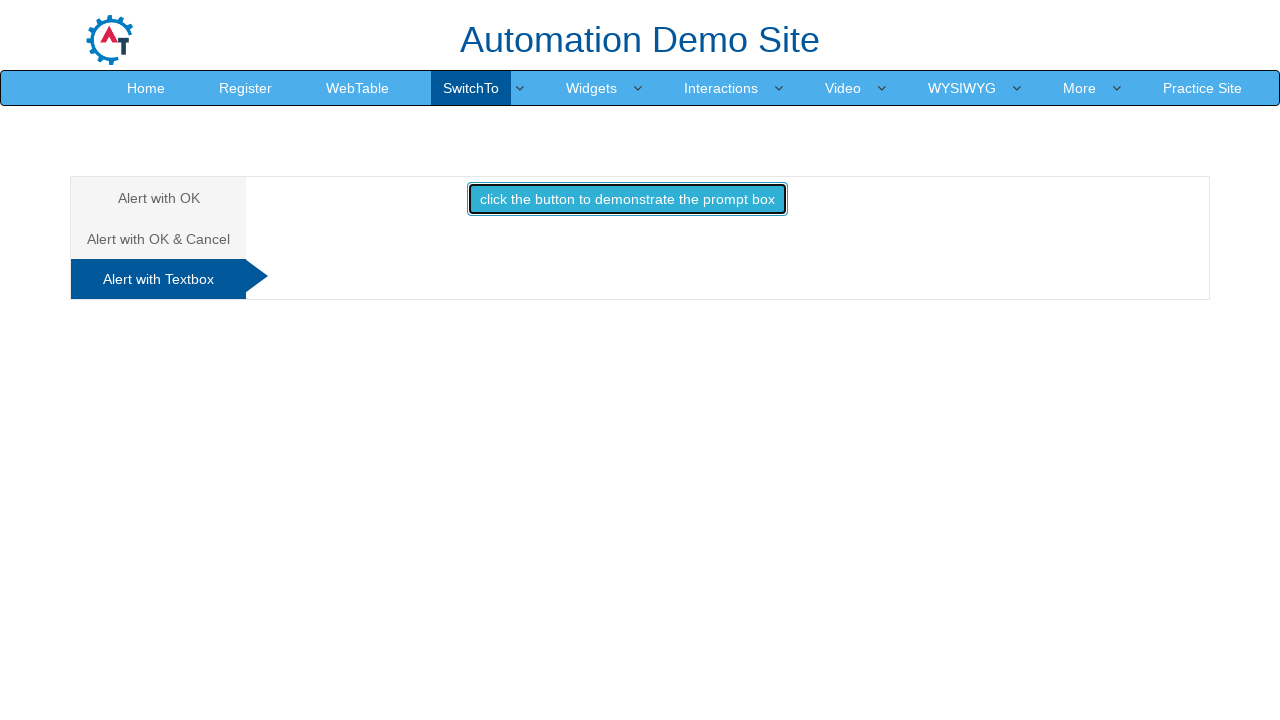

Set up dialog handler to accept prompt with 'Test input text'
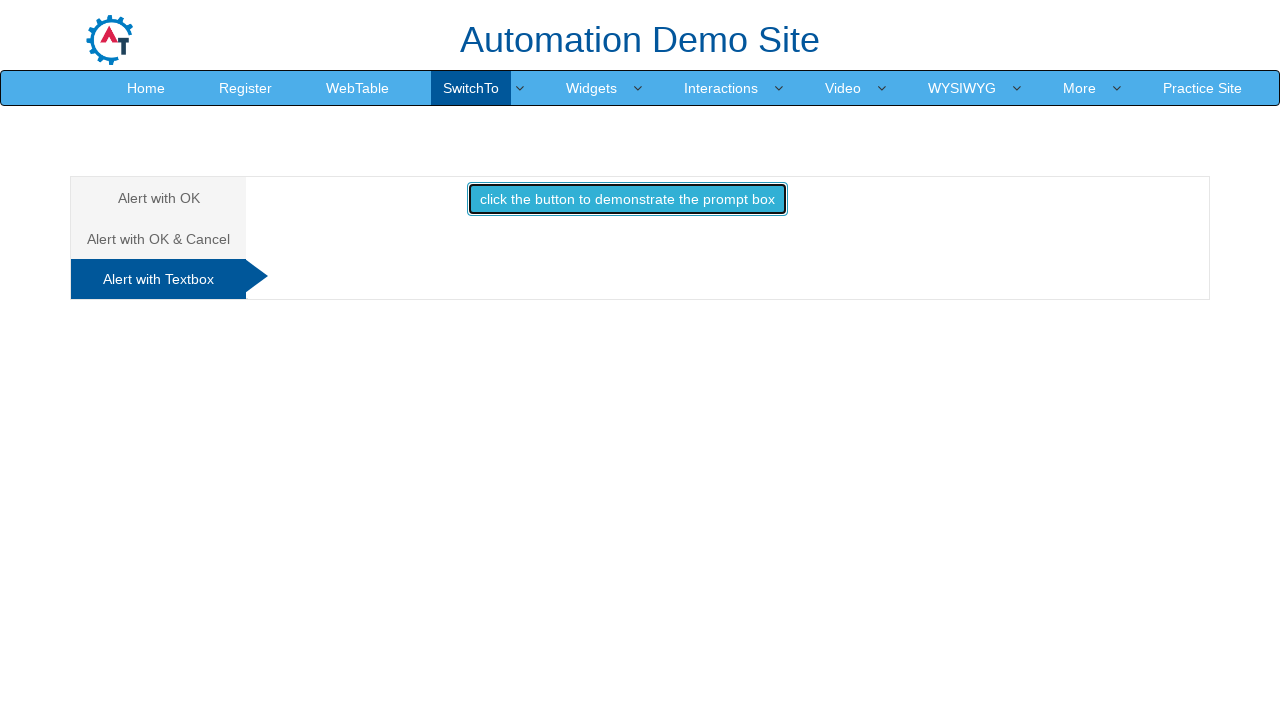

Waited 500ms for dialog handling to complete
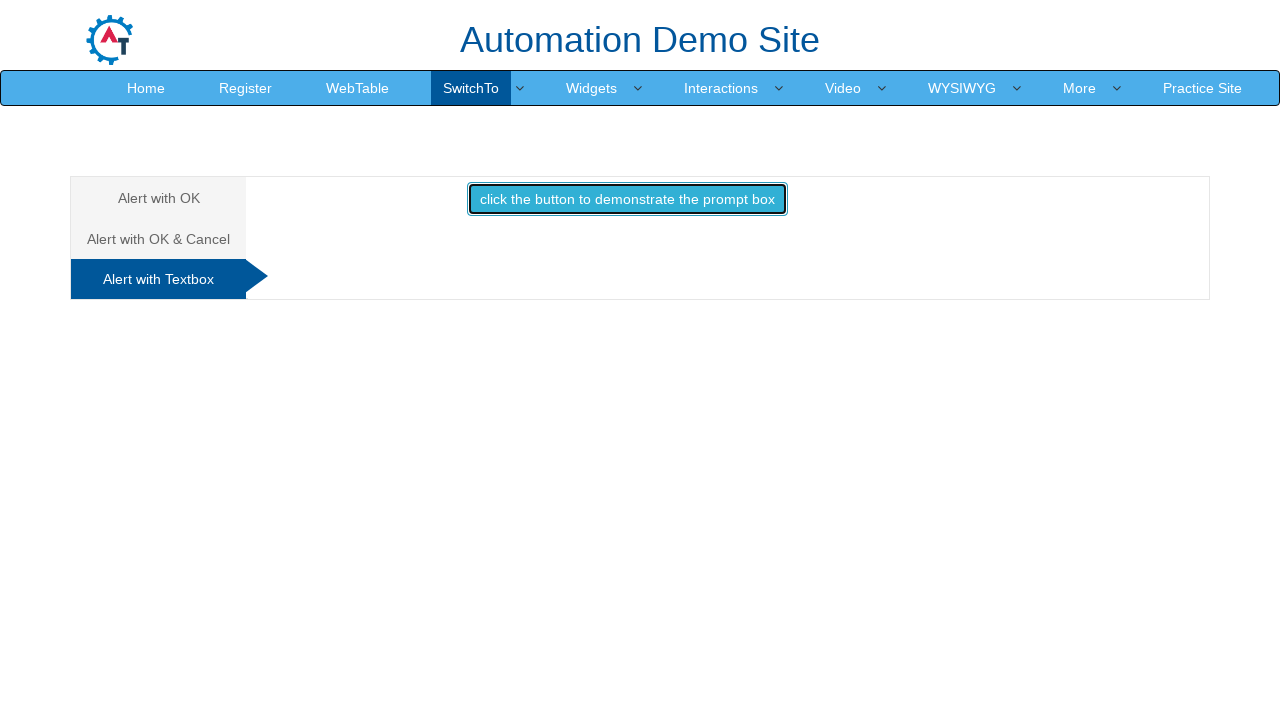

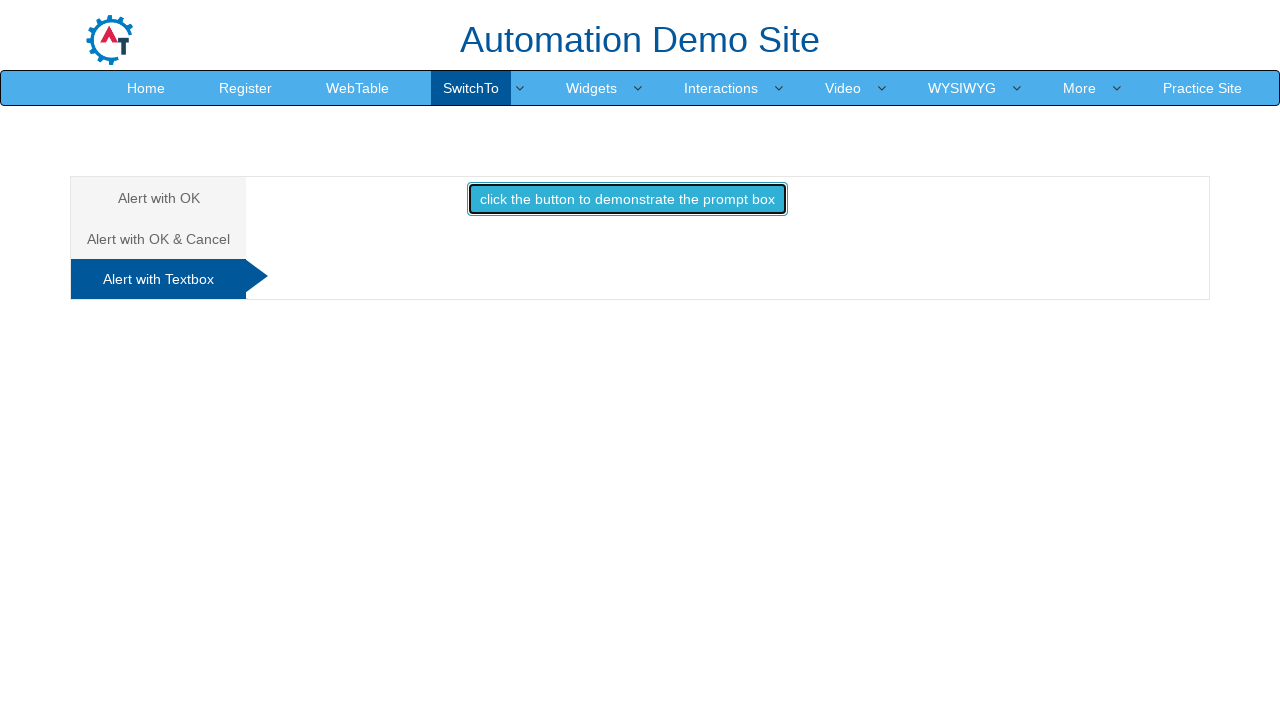